Tests different types of JavaScript alerts including simple alert, confirmation alert, and prompt alert by interacting with them in various ways

Starting URL: http://demo.automationtesting.in/Alerts.html

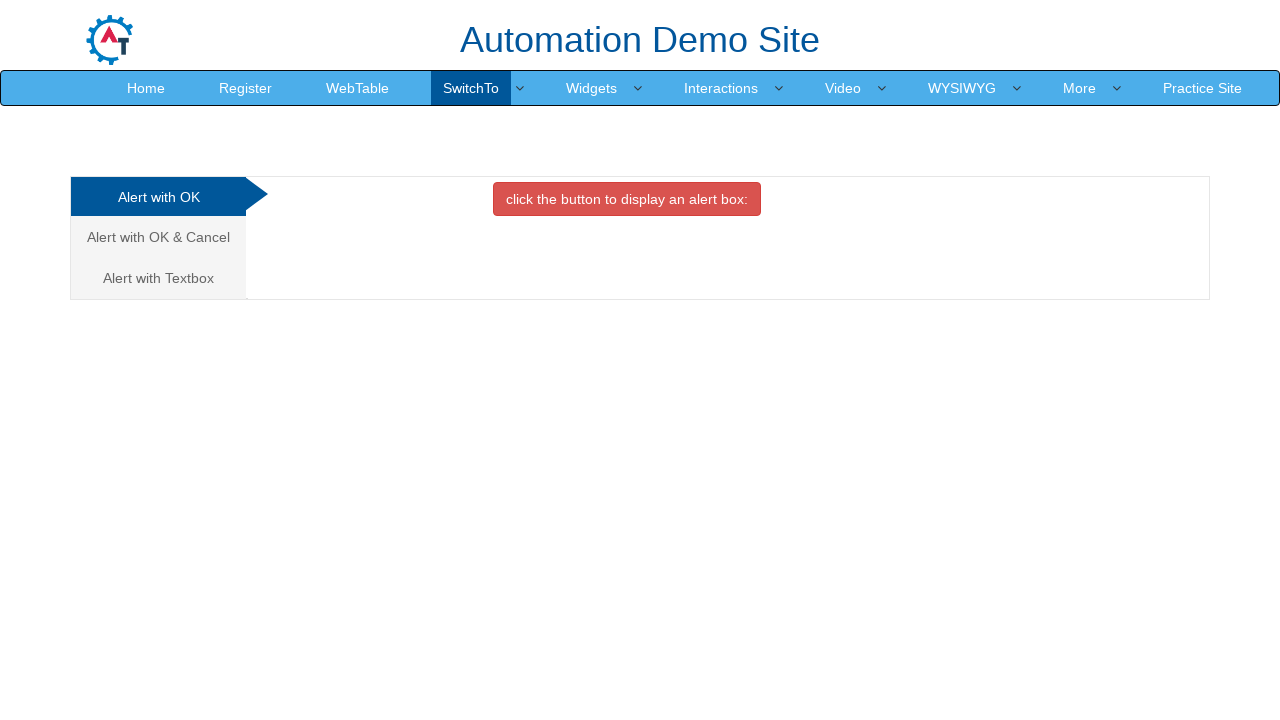

Clicked button to trigger simple alert at (627, 199) on xpath=//button[@class='btn btn-danger']
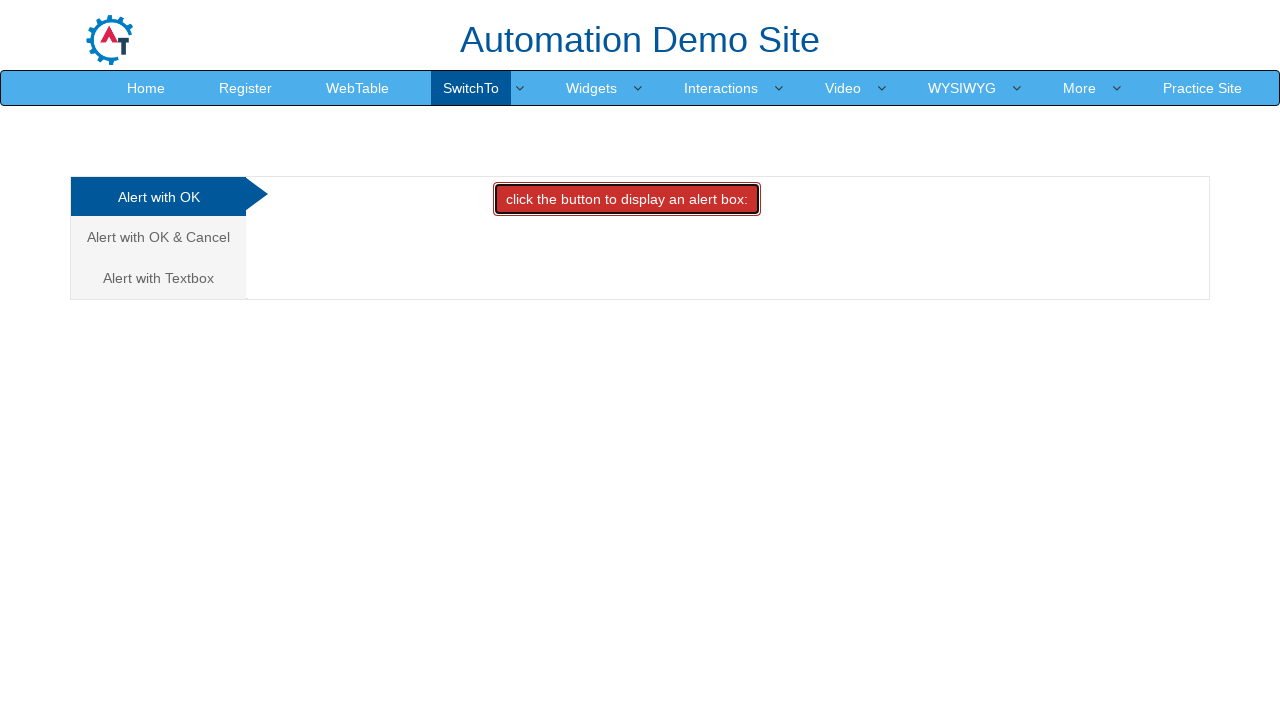

Accepted simple alert
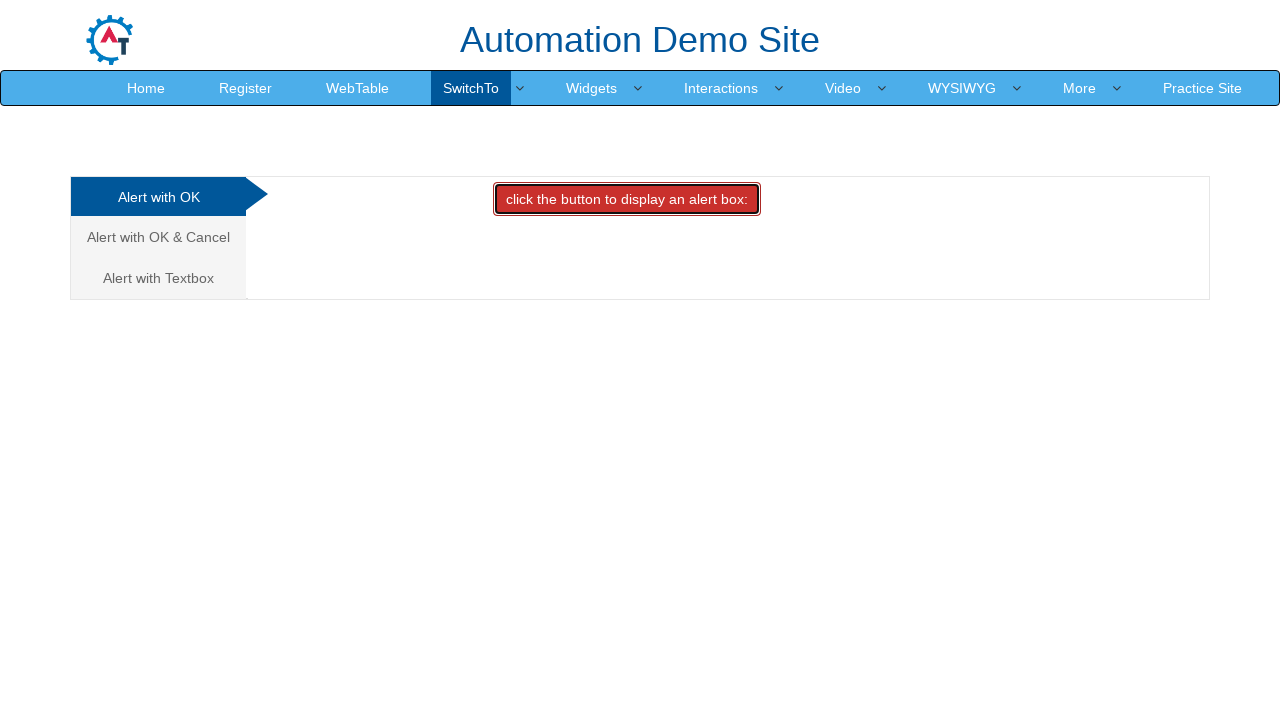

Navigated to confirmation alert tab at (158, 237) on (//a[@class='analystic'])[2]
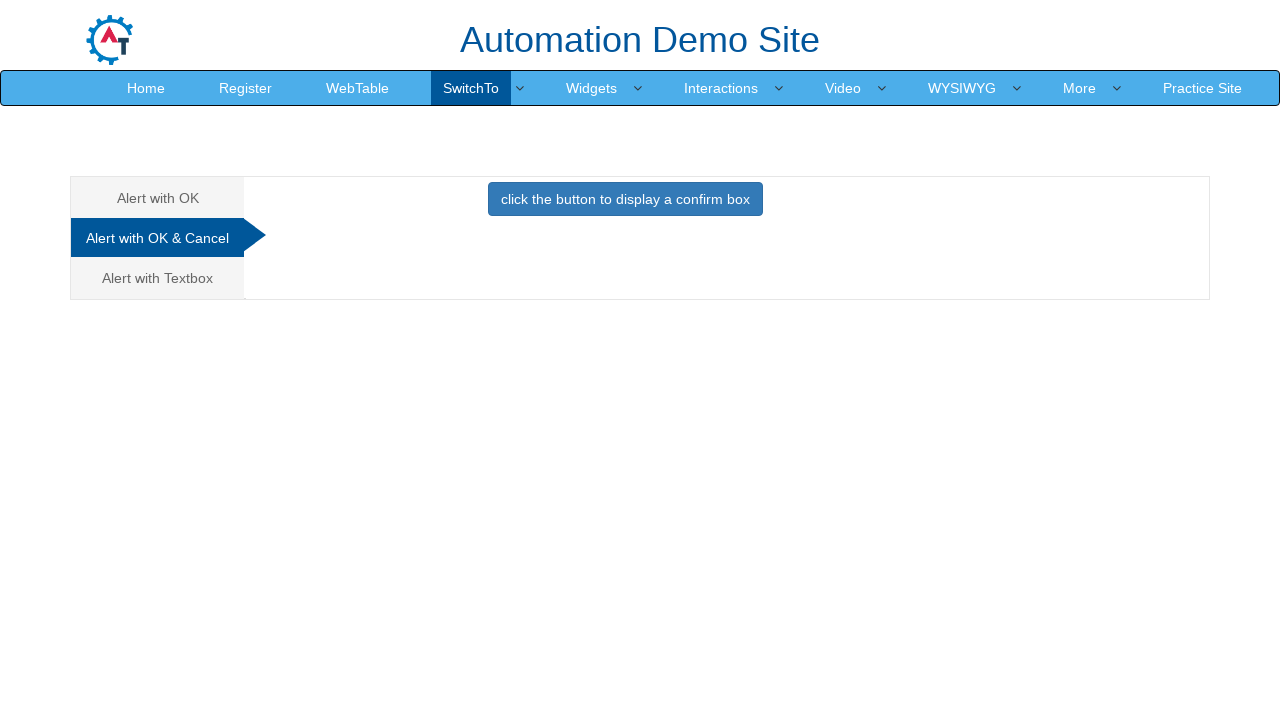

Clicked button to trigger confirmation alert at (625, 199) on xpath=//button[@class='btn btn-primary']
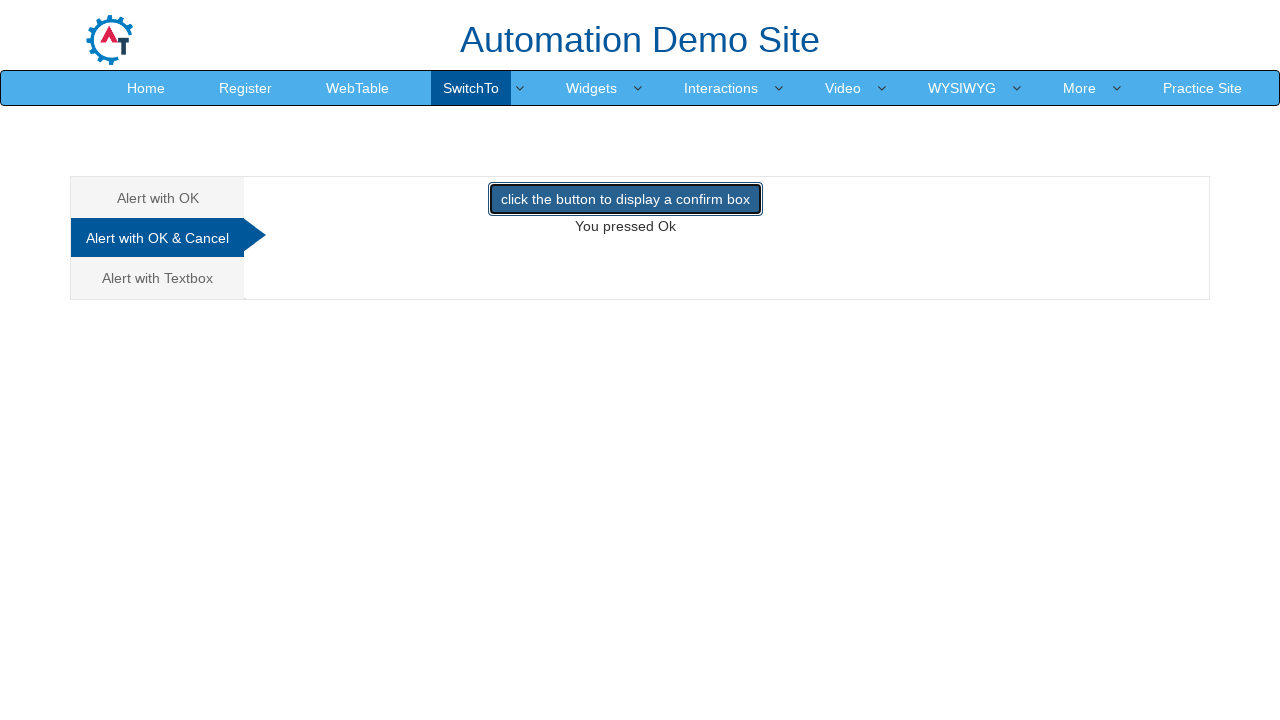

Dismissed confirmation alert
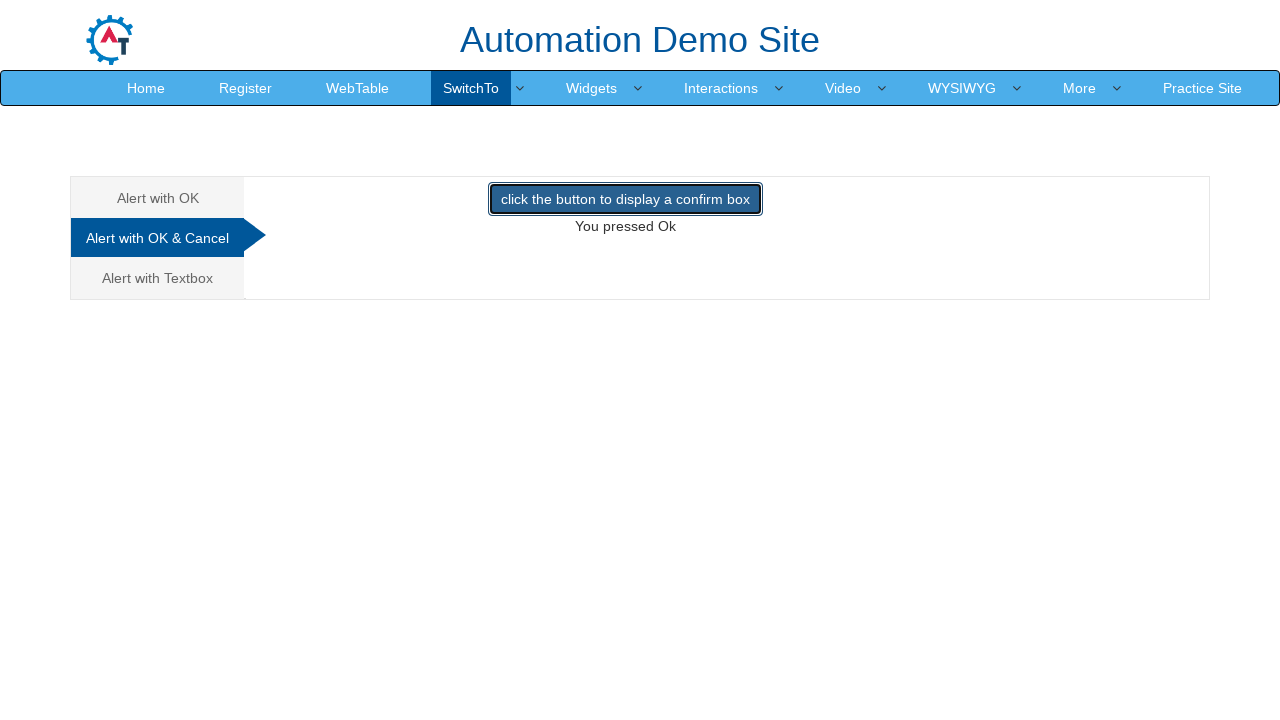

Navigated to prompt alert tab at (158, 278) on (//a[@class='analystic'])[3]
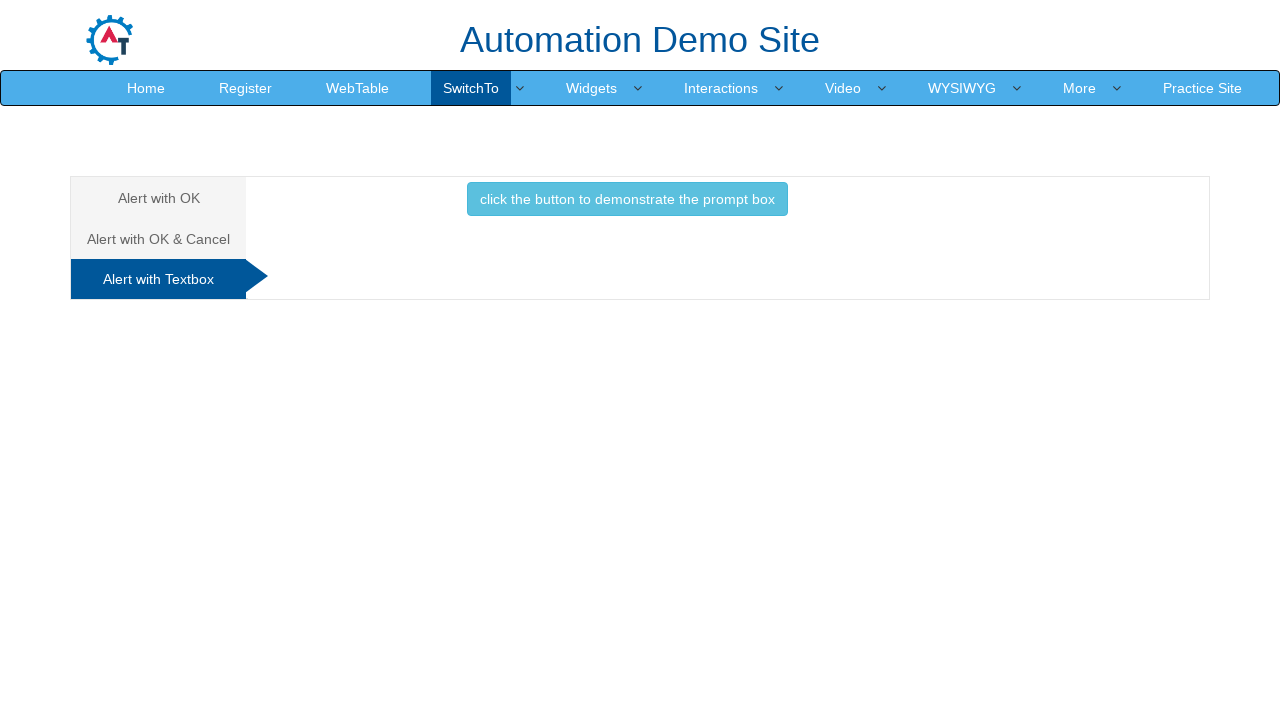

Clicked button to trigger prompt alert at (627, 199) on xpath=//button[@class='btn btn-info']
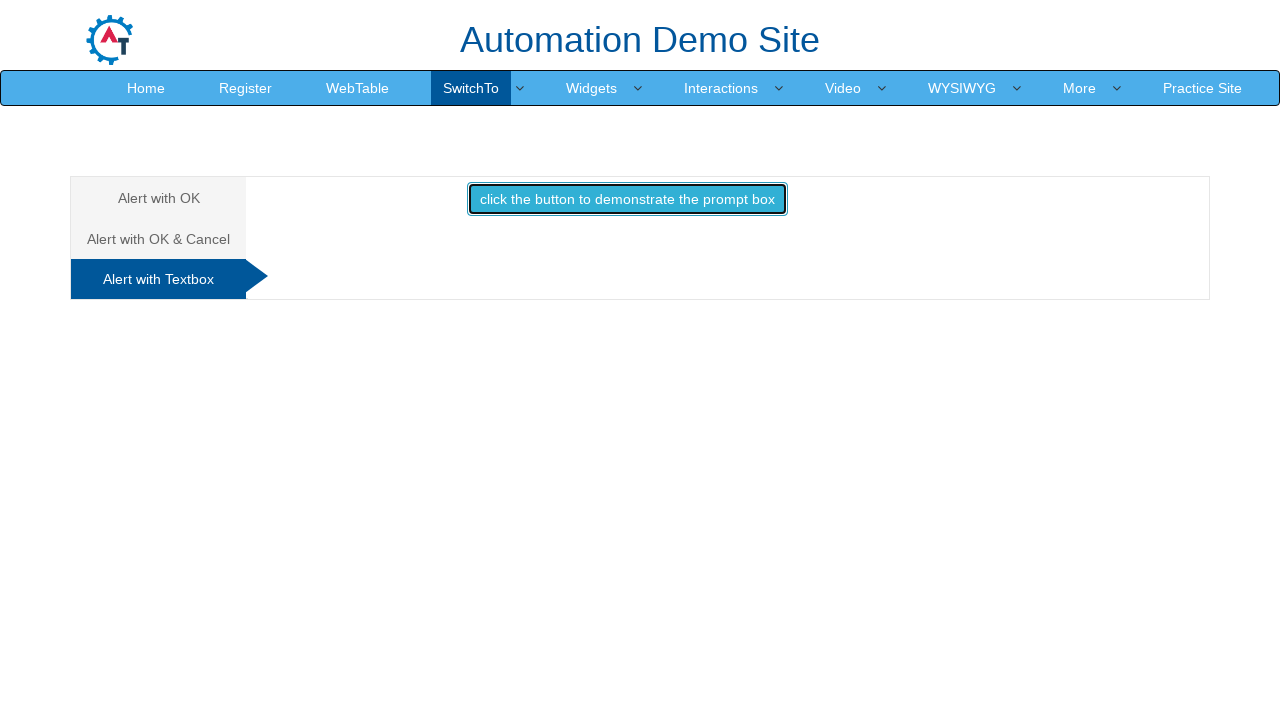

Dismissed prompt alert
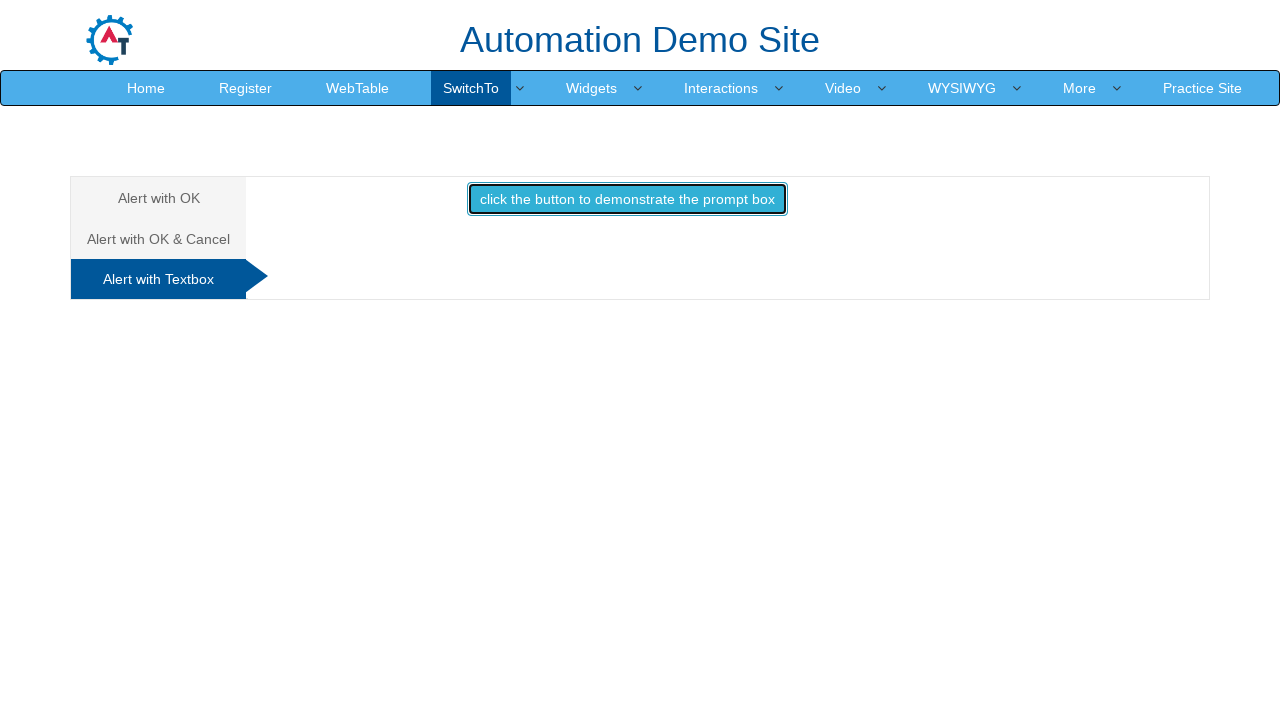

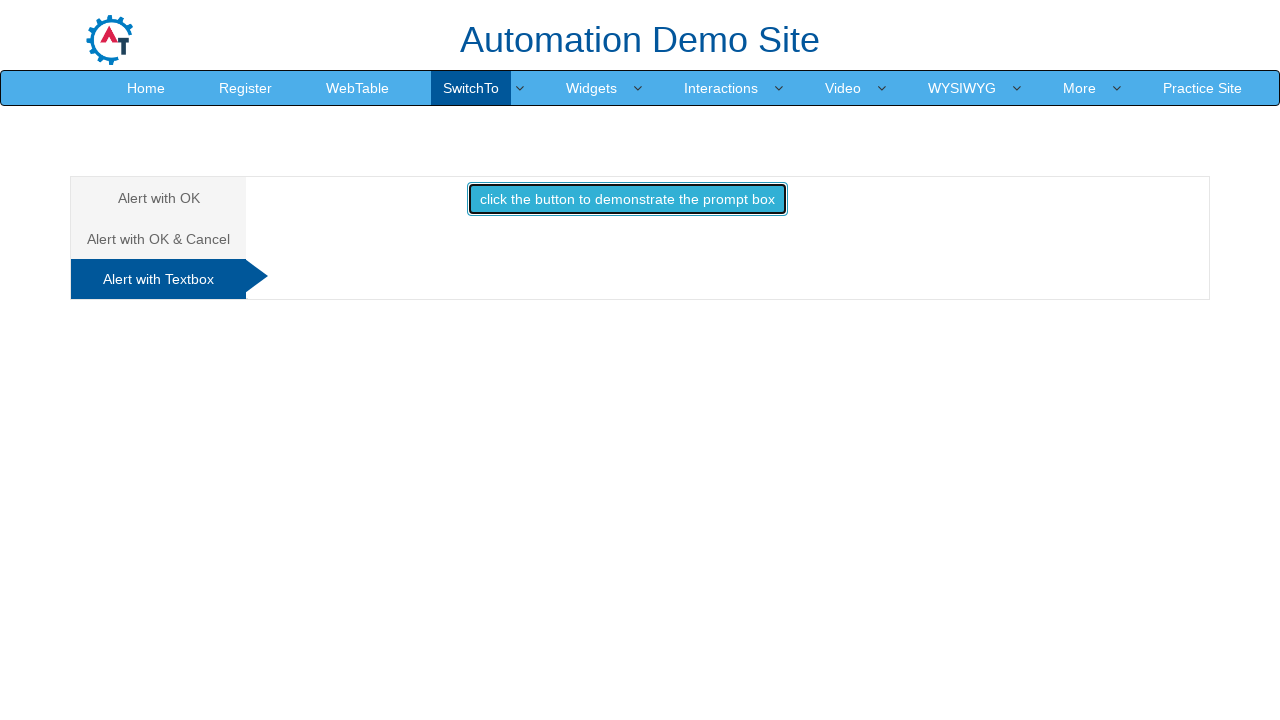